Tests handling multiple browser windows by clicking a link that opens a new window, switching to the new window, then switching back to the main window

Starting URL: https://www.globalsqa.com/demo-site/frames-and-windows/#Open%20New%20Tab

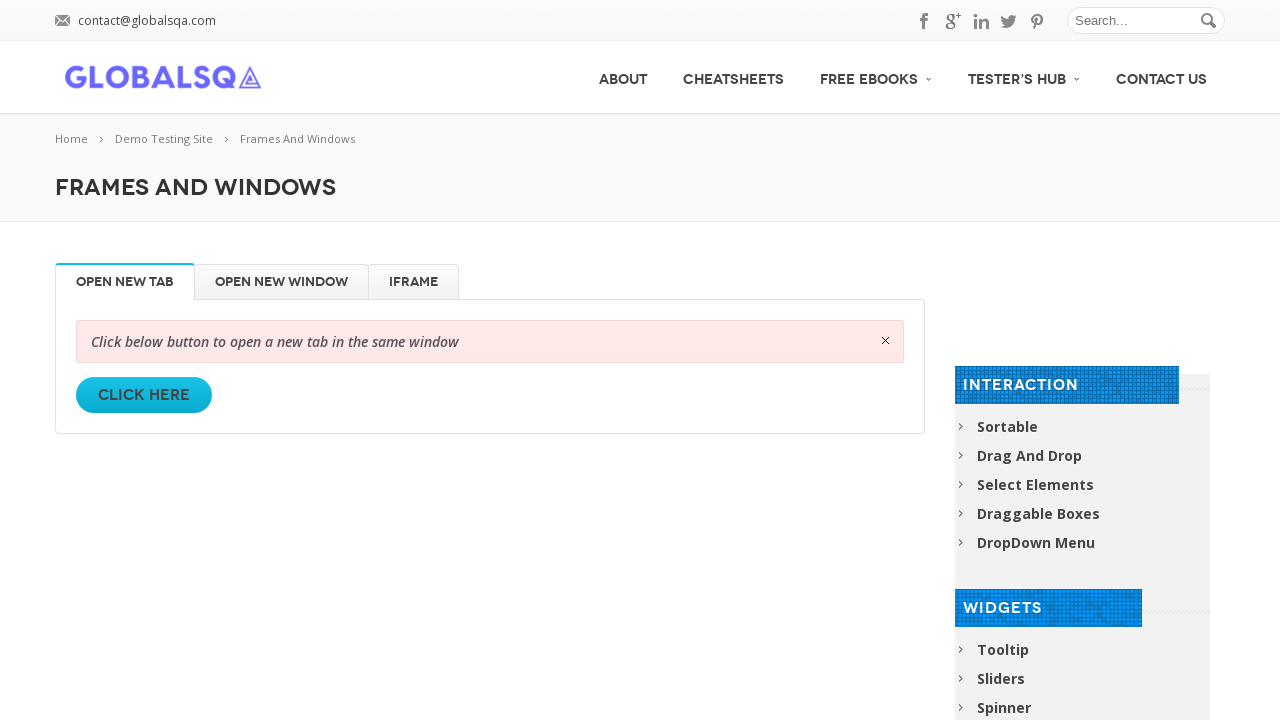

Clicked 'Click Here' button to open new window at (144, 395) on xpath=//div[@class='single_tab_div resp-tab-content resp-tab-content-active']//a
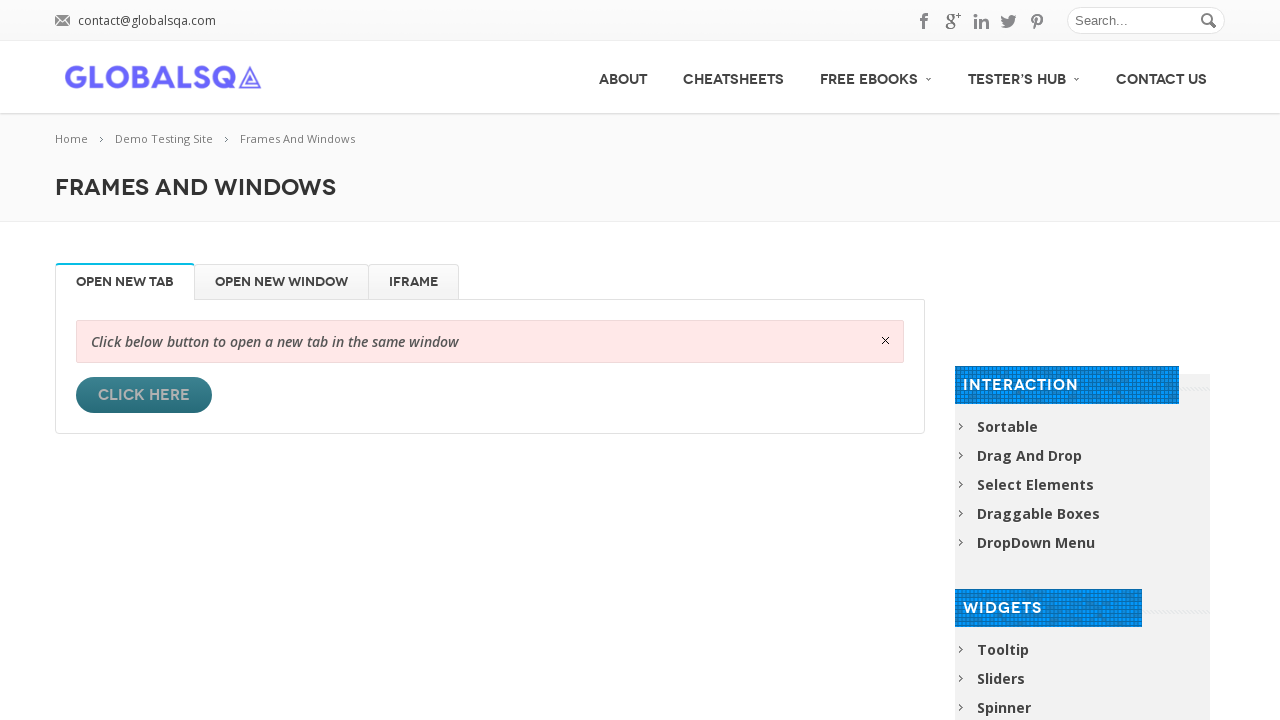

New window opened and captured at (144, 395) on xpath=//div[@class='single_tab_div resp-tab-content resp-tab-content-active']//a
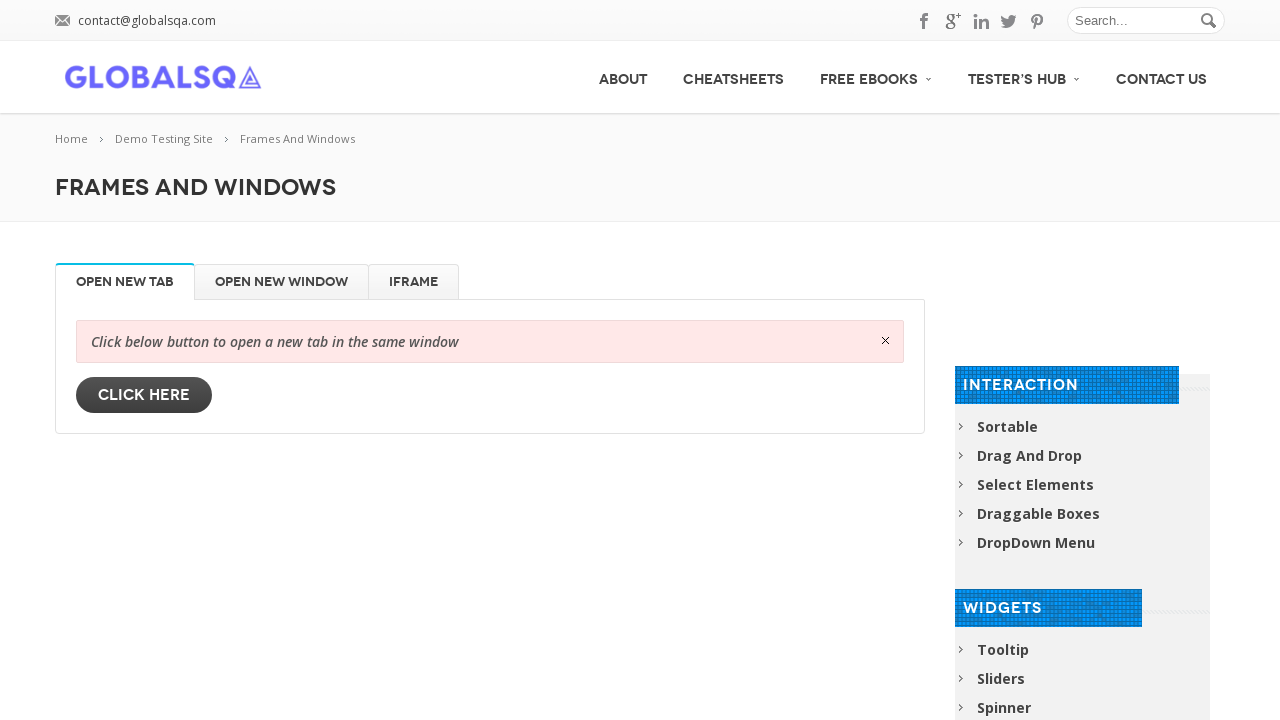

Retrieved new page object
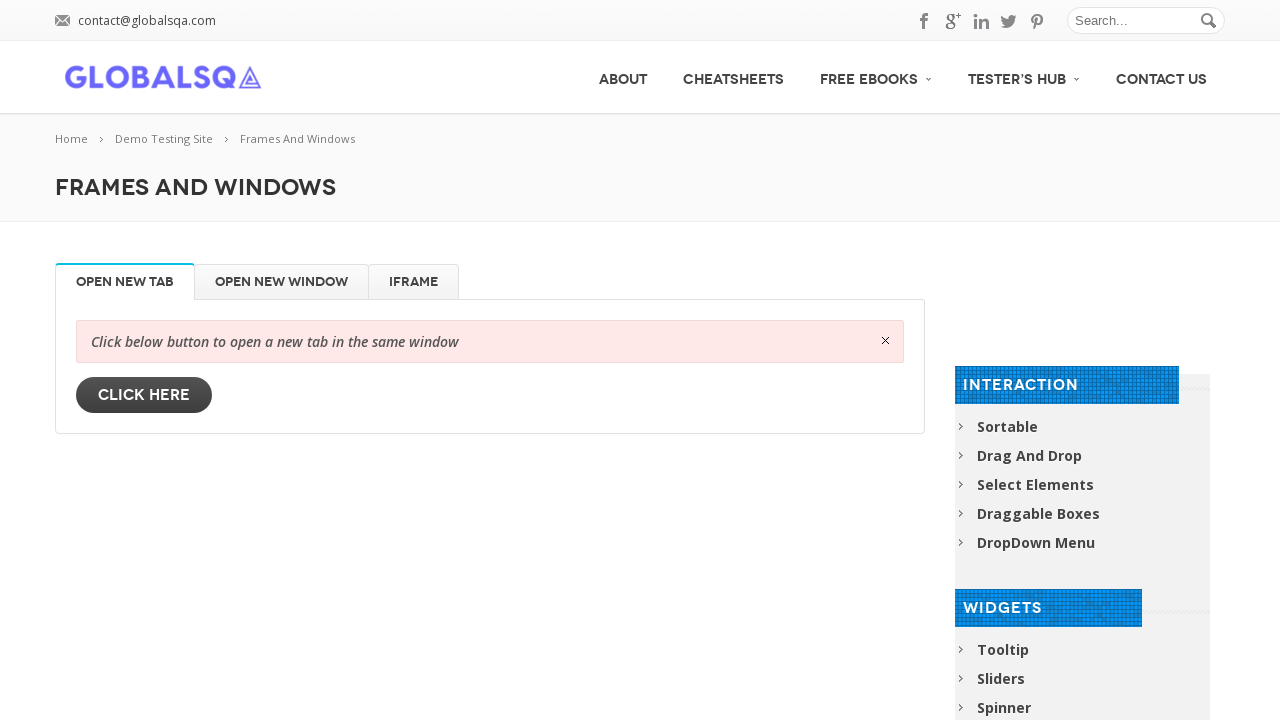

New page fully loaded
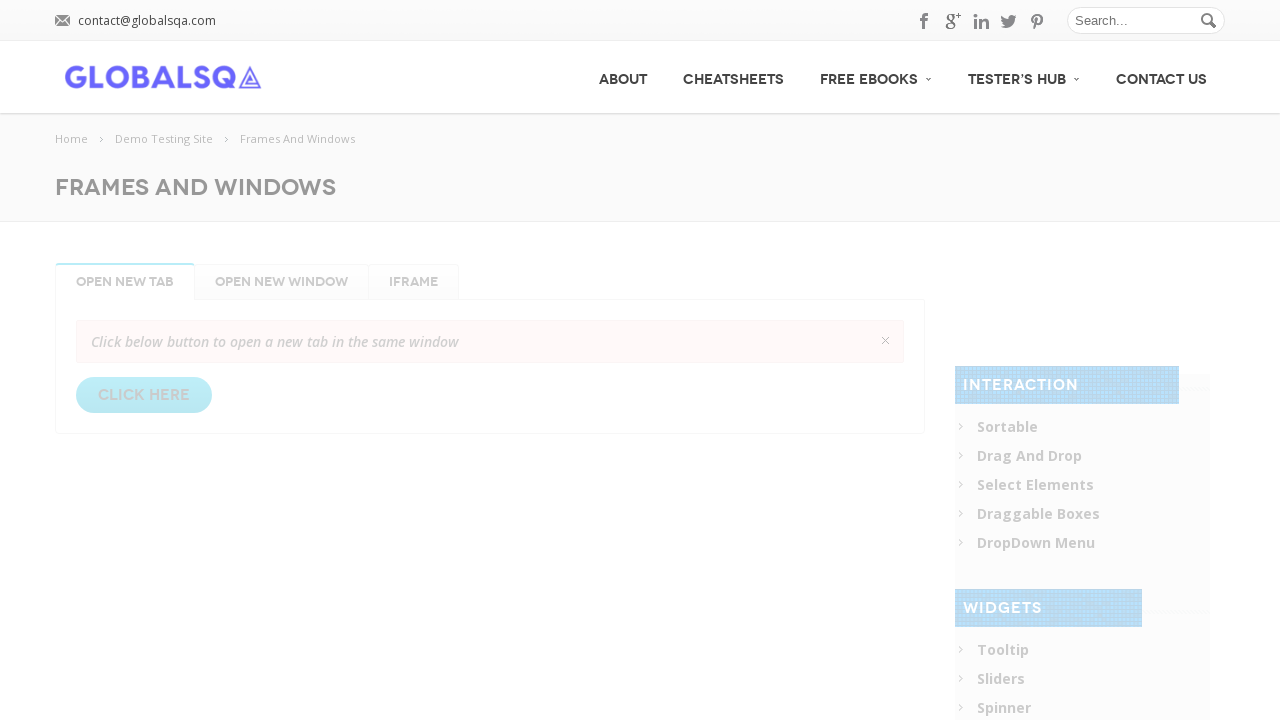

Closed new window
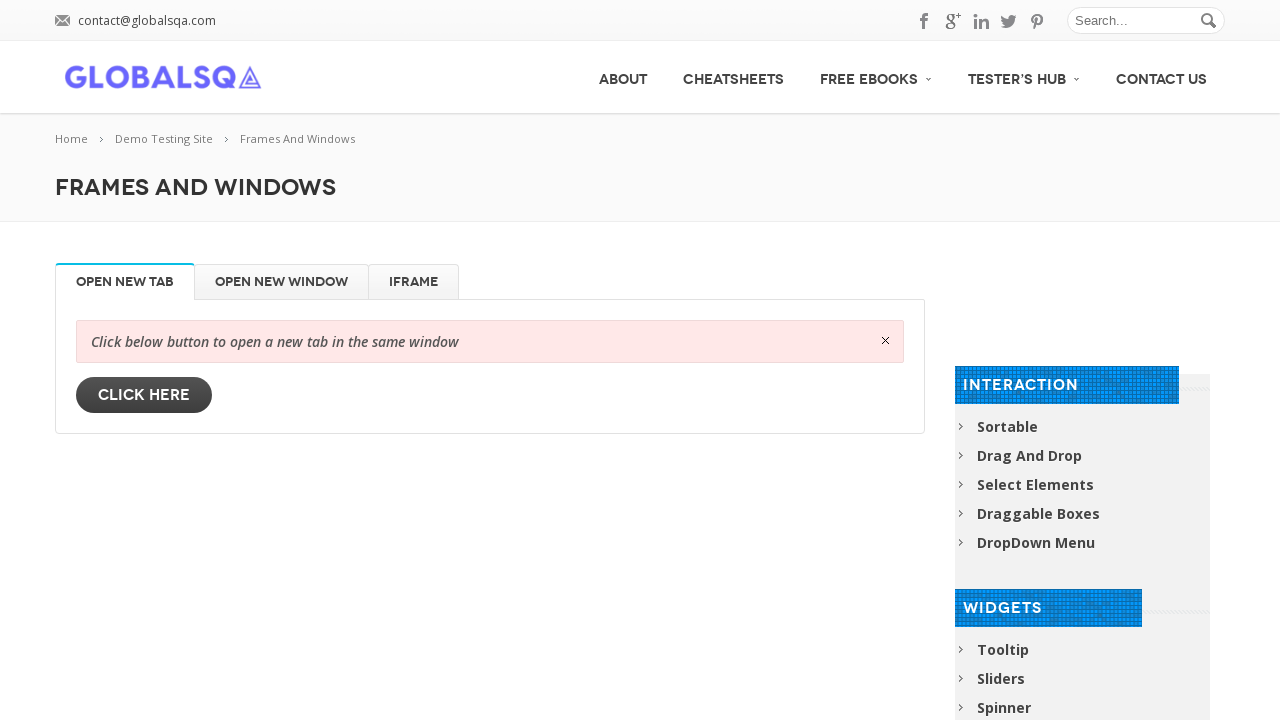

Main page fully loaded after new window closed
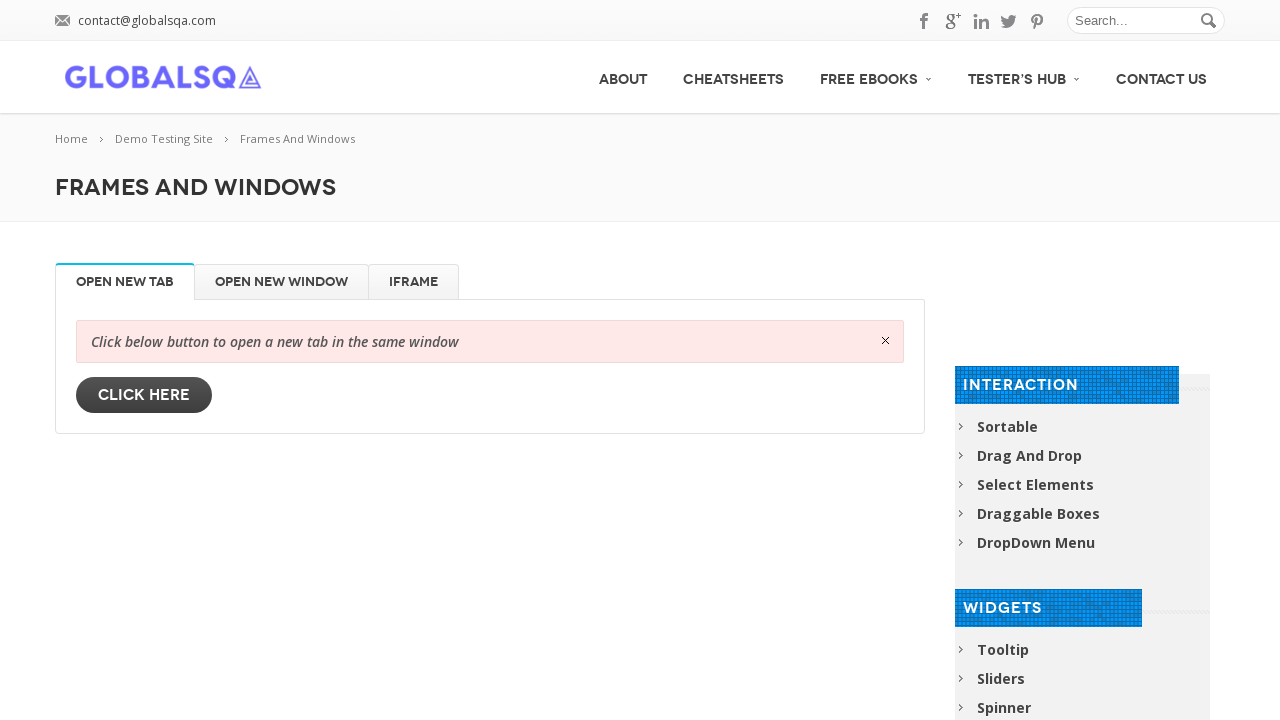

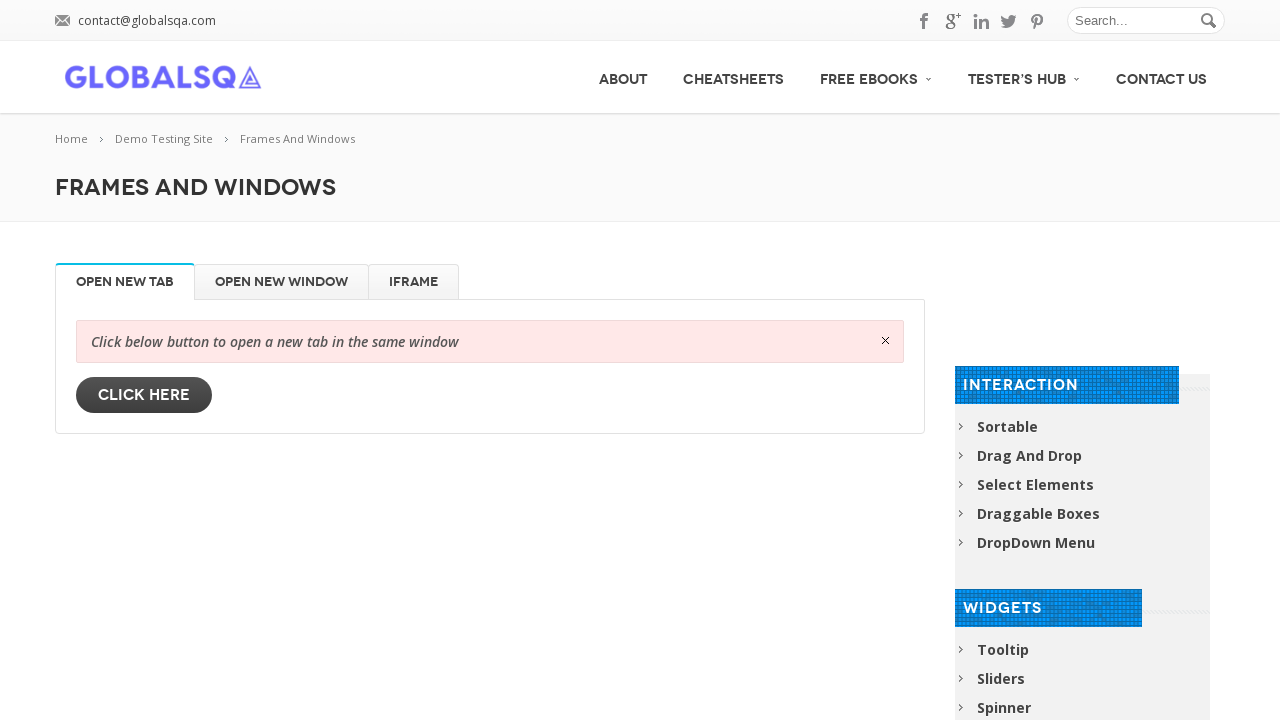